Tests nested frame navigation by switching between frames and verifying content in bottom and right frames

Starting URL: https://the-internet.herokuapp.com/

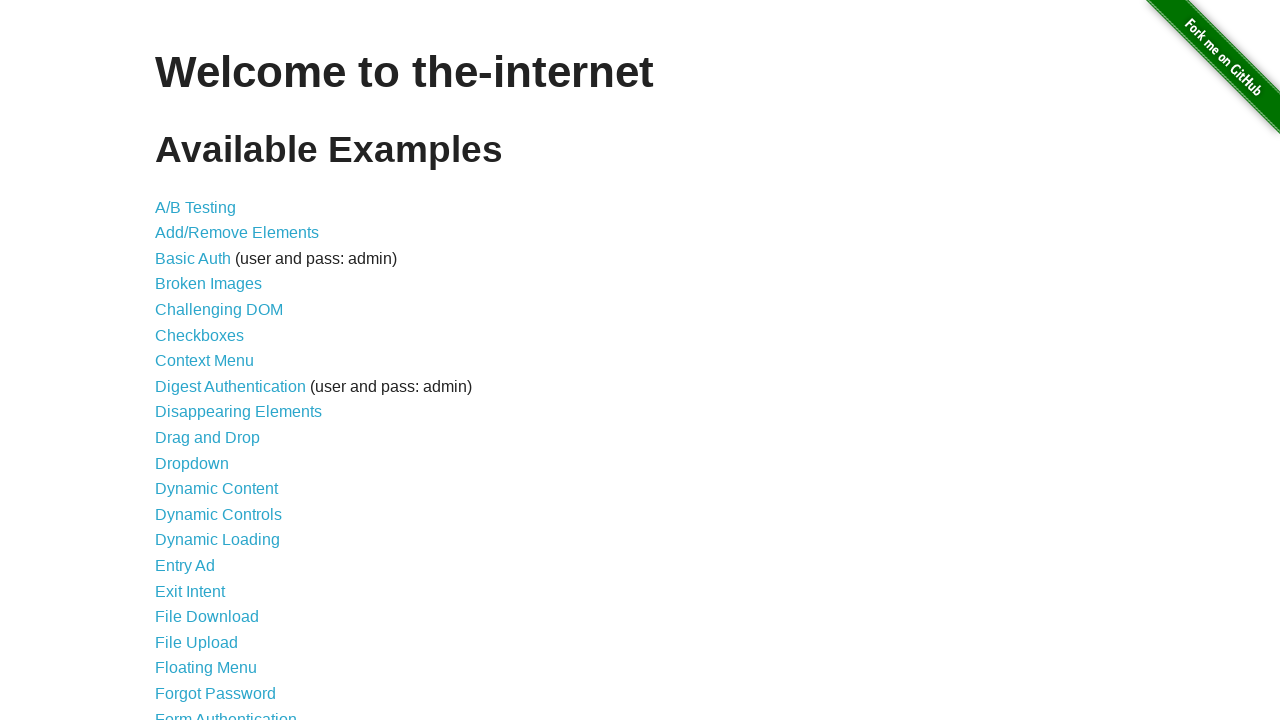

Verified page title is 'The Internet'
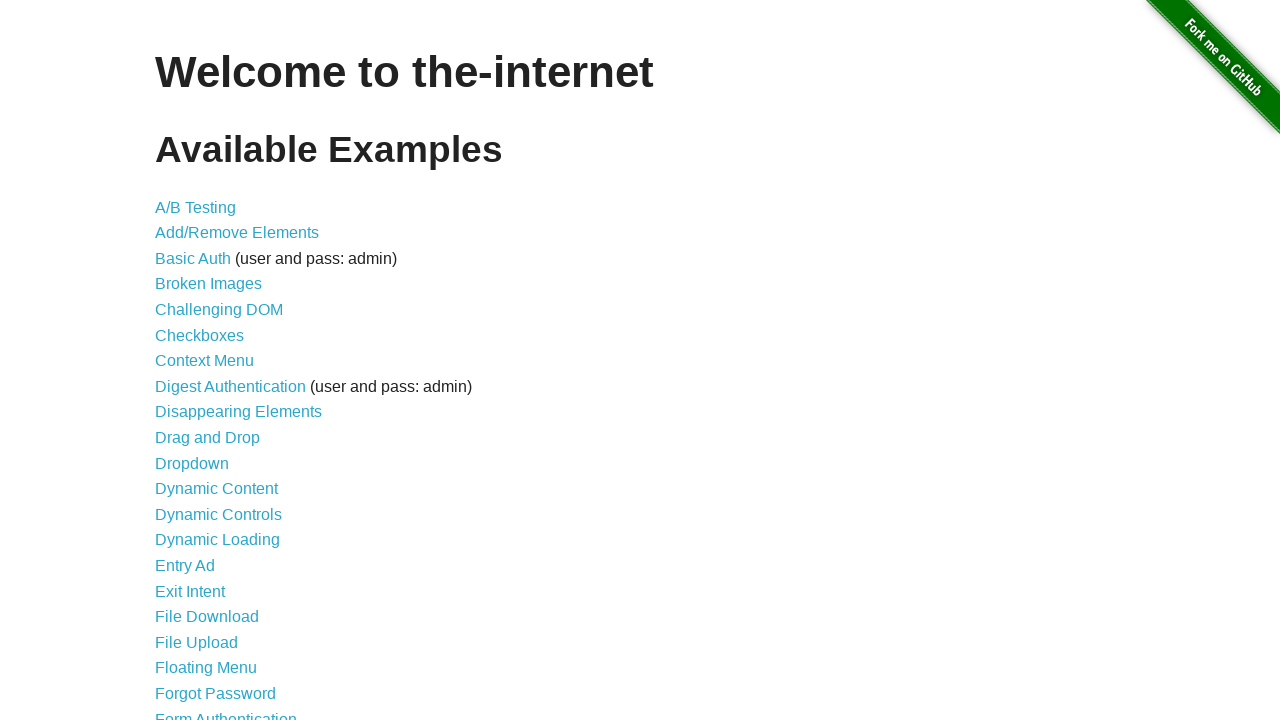

Clicked on Frames link at (182, 361) on xpath=//a[contains(text(),'Frames')]
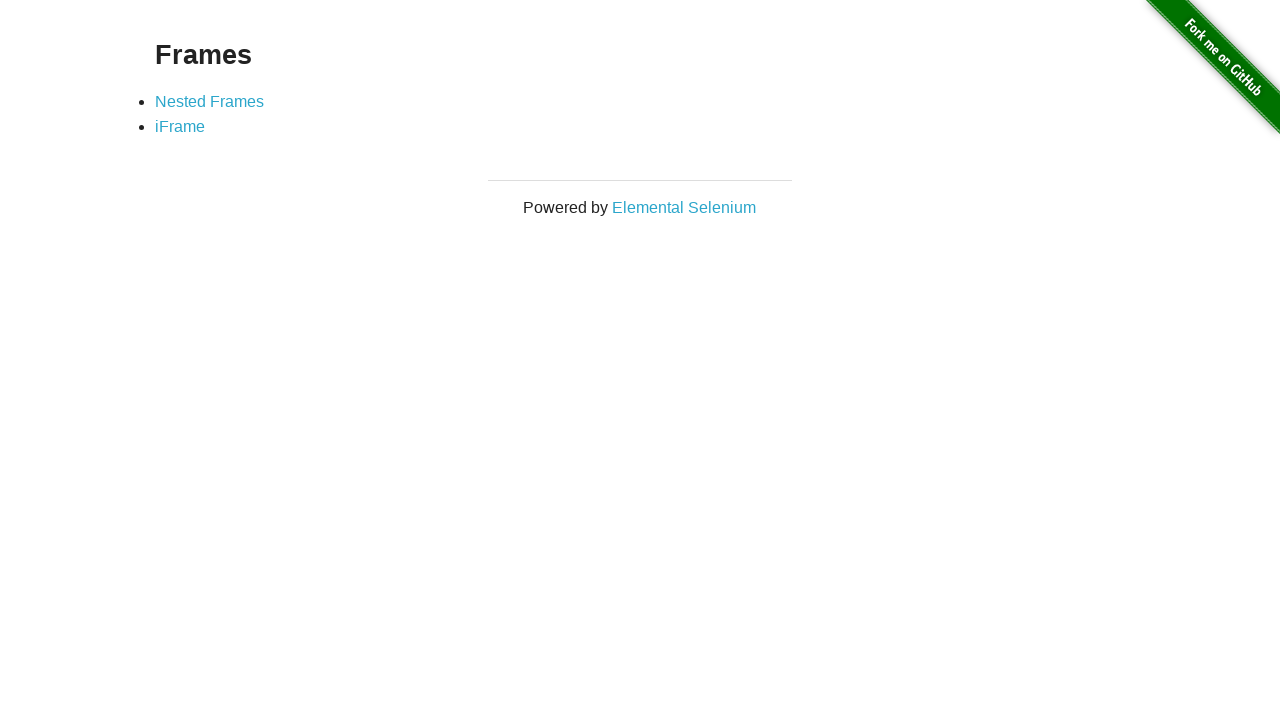

Clicked on Nested Frames link at (210, 101) on xpath=//a[contains(text(),'Nested Frames')]
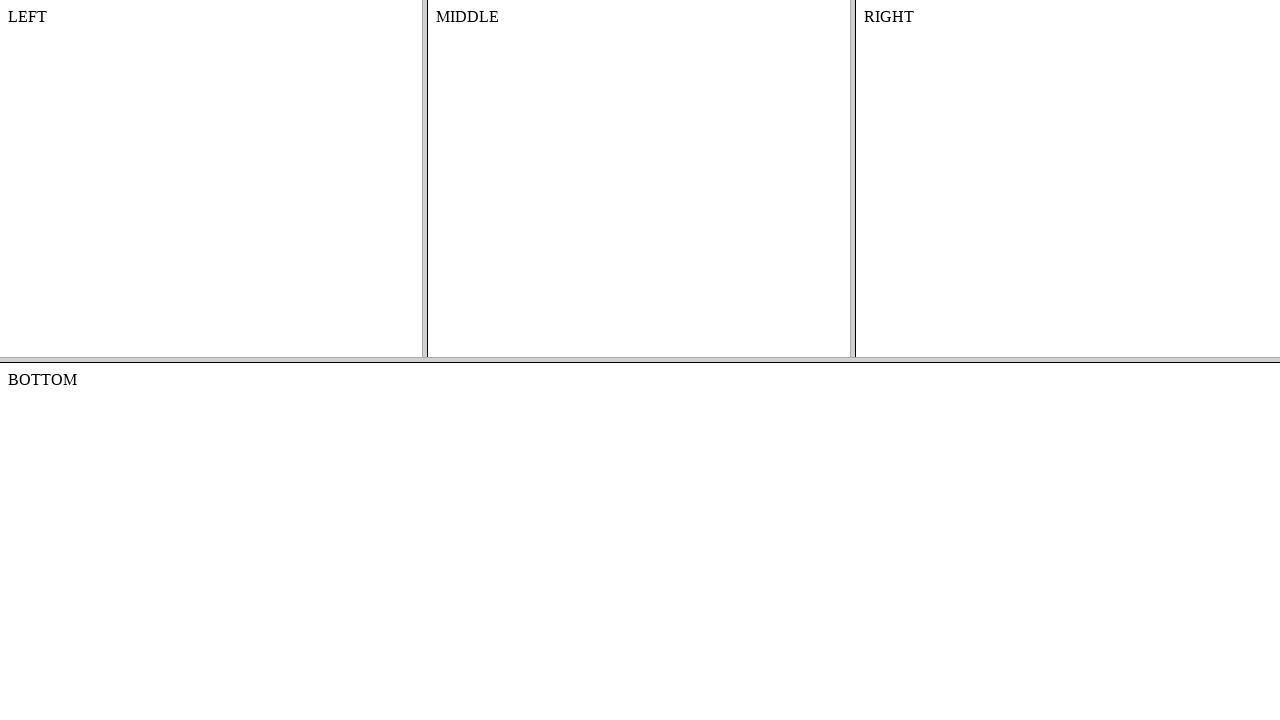

Located bottom frame
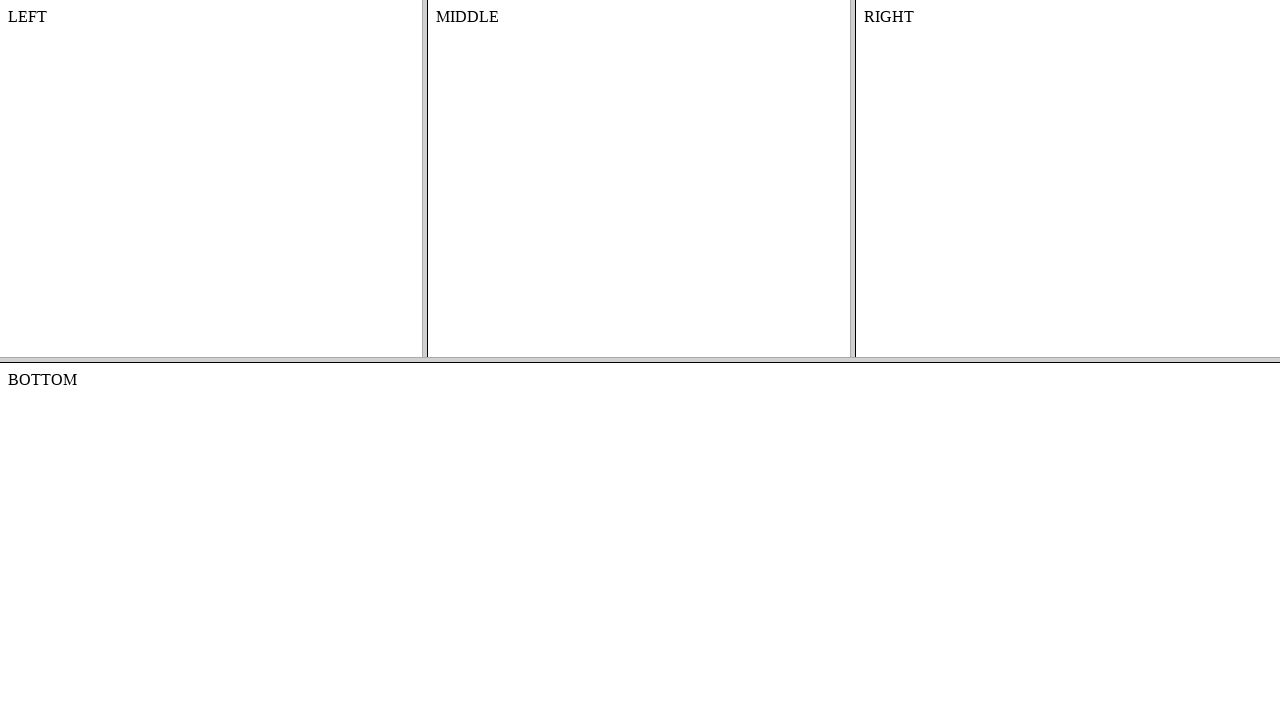

Retrieved text content from bottom frame
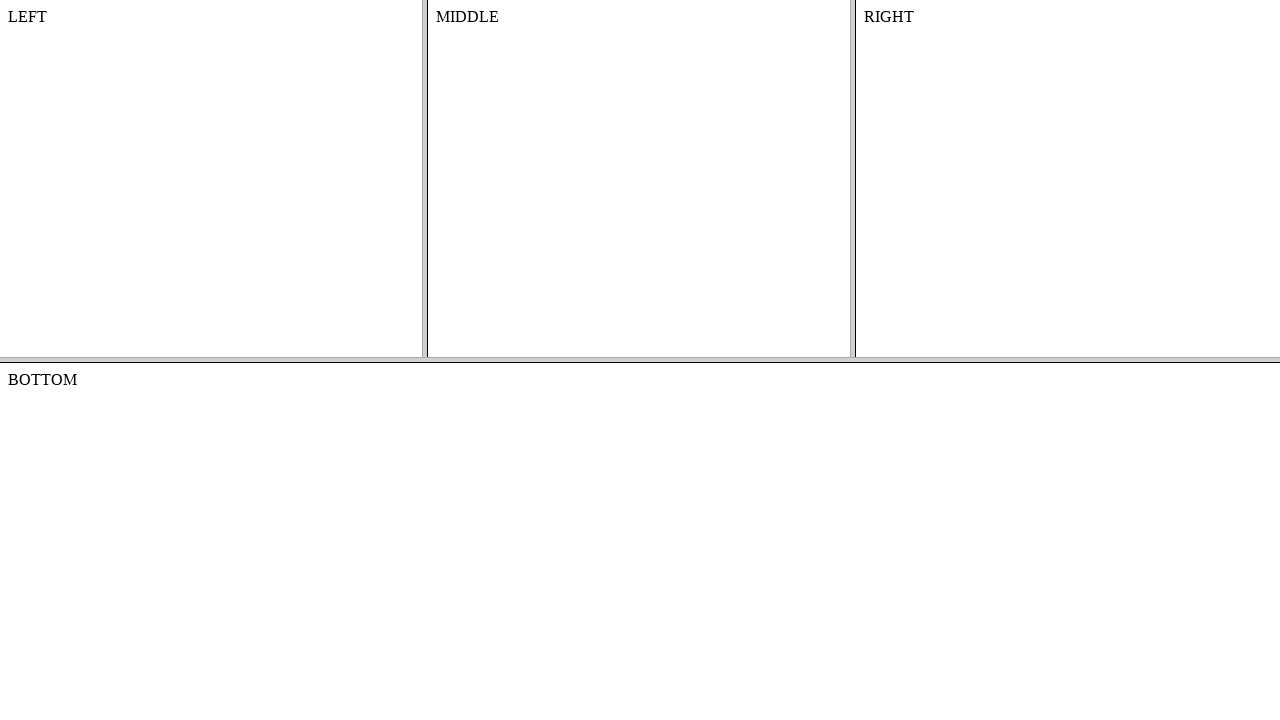

Verified 'BOTTOM' text is present in bottom frame
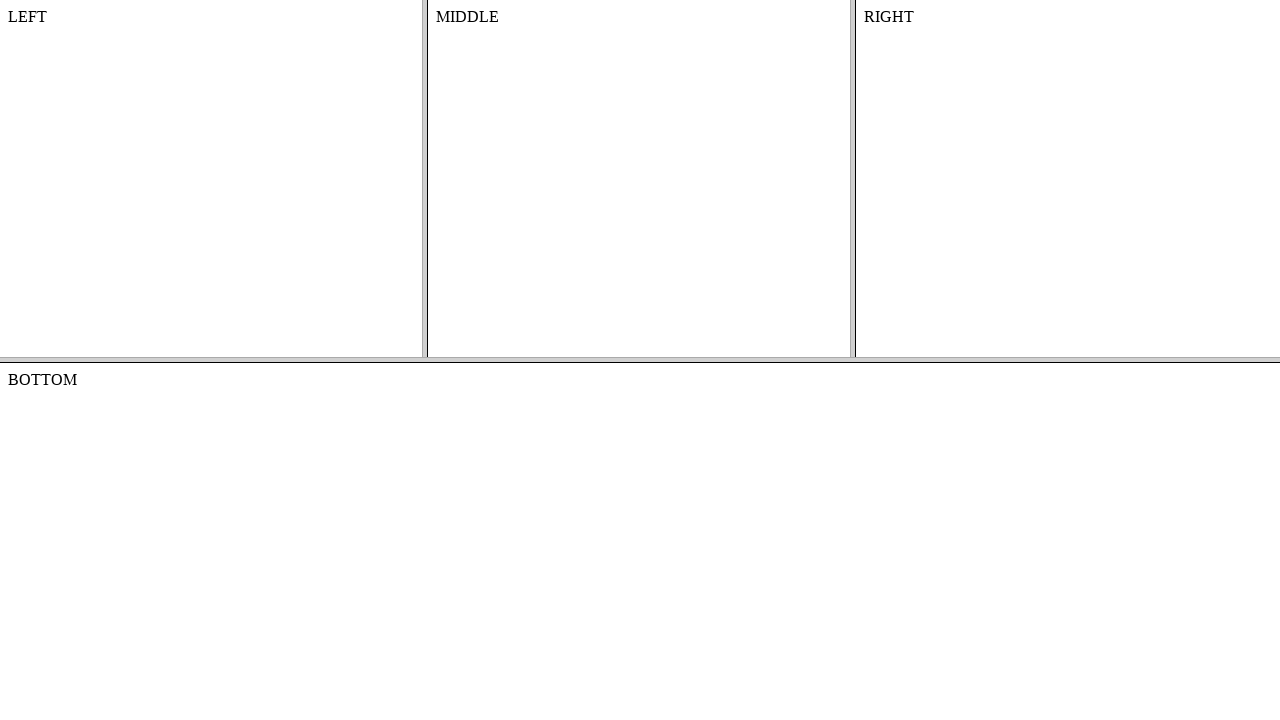

Located top frame
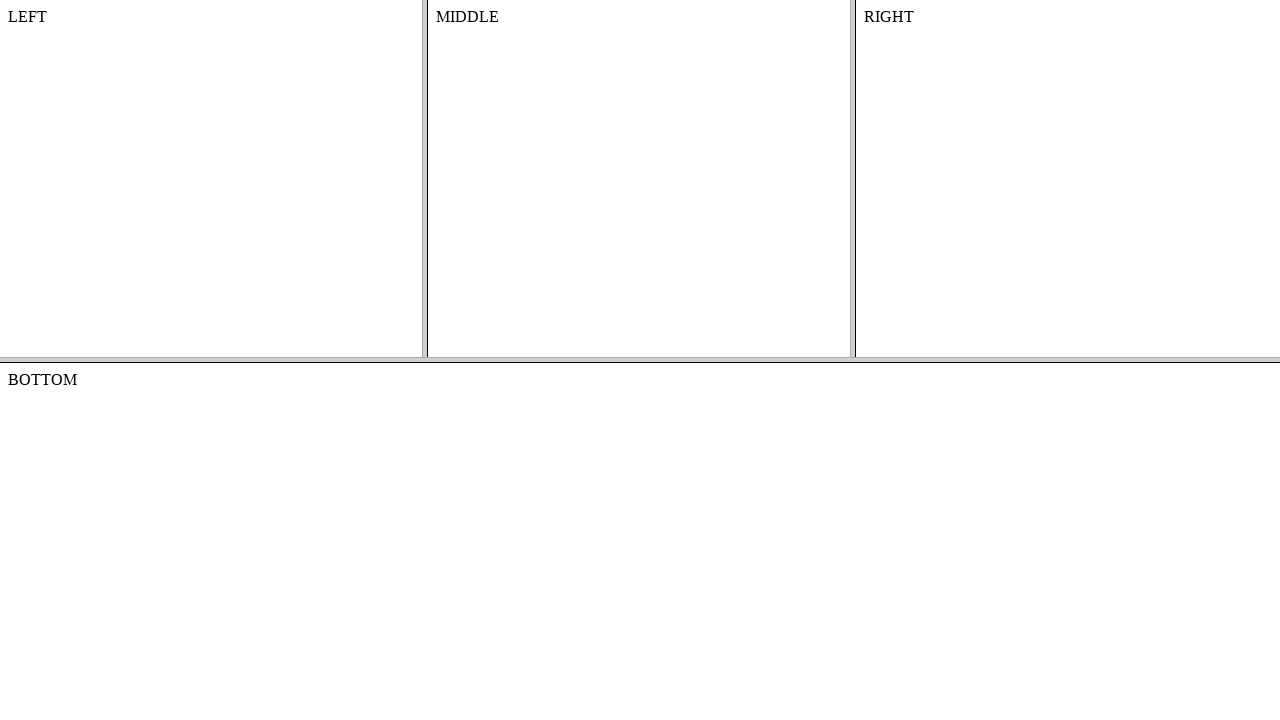

Located right frame within top frame
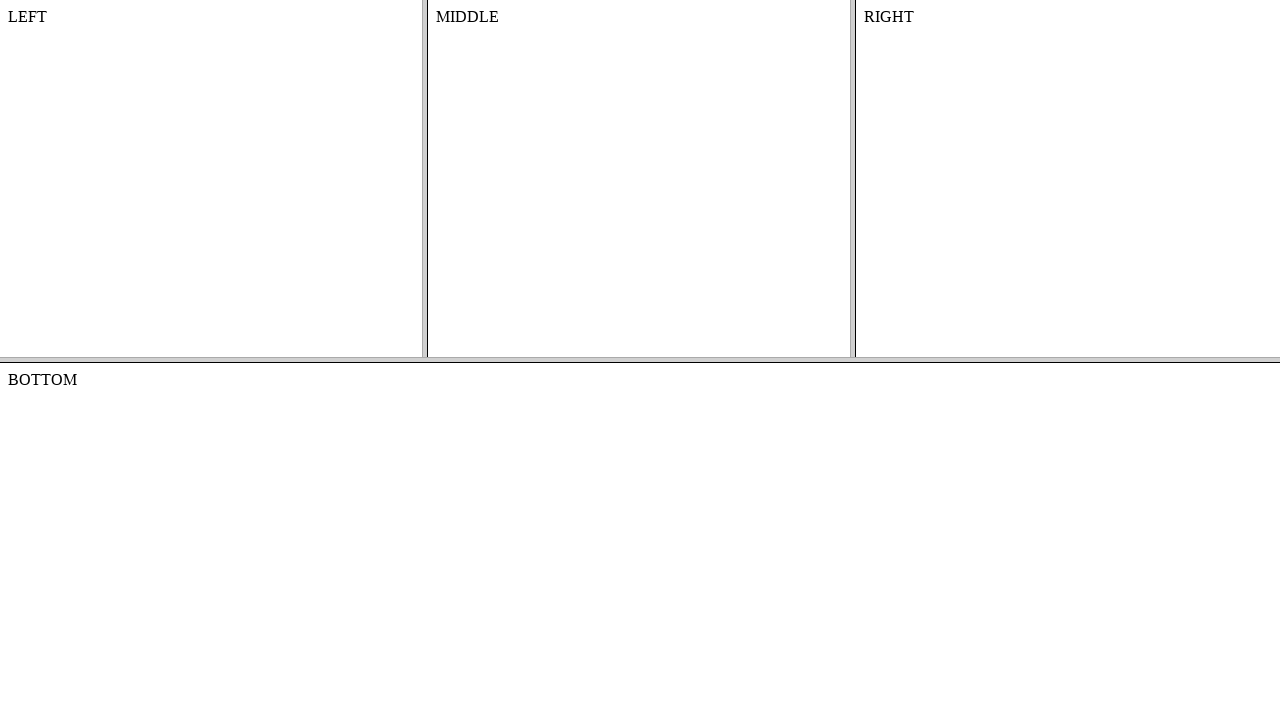

Retrieved text content from right frame
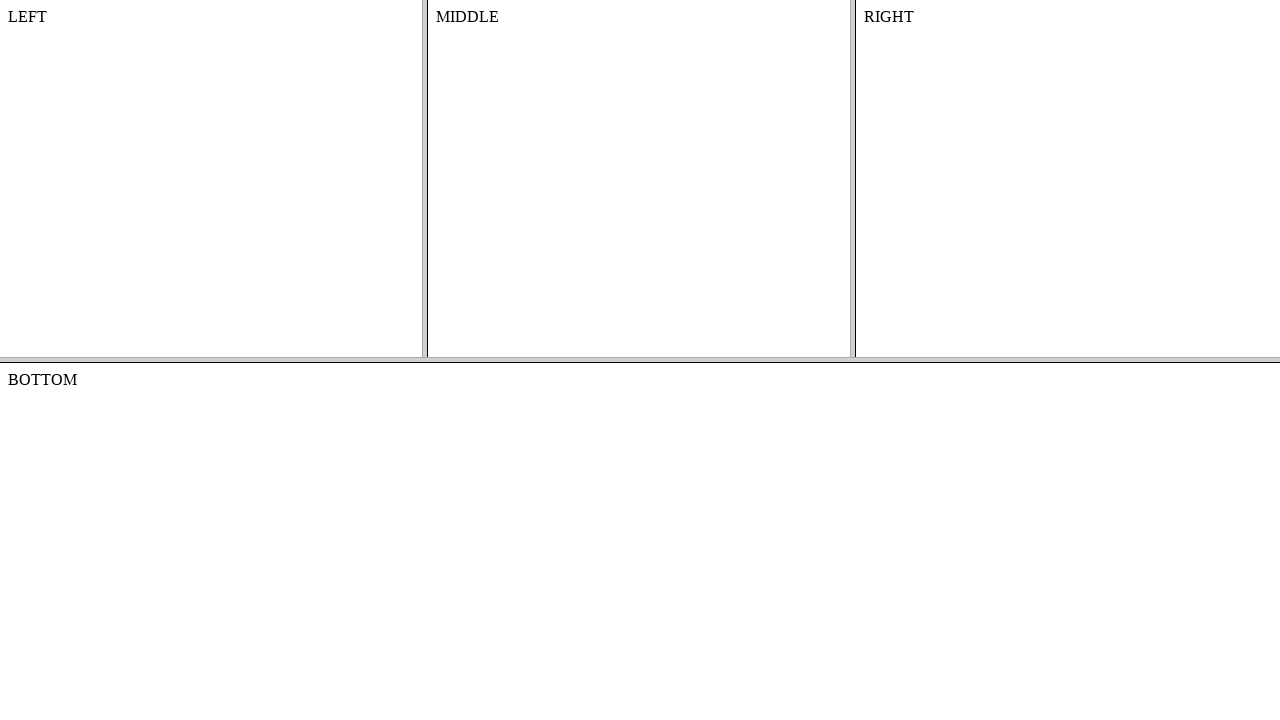

Verified 'RIGHT' text is present in right frame
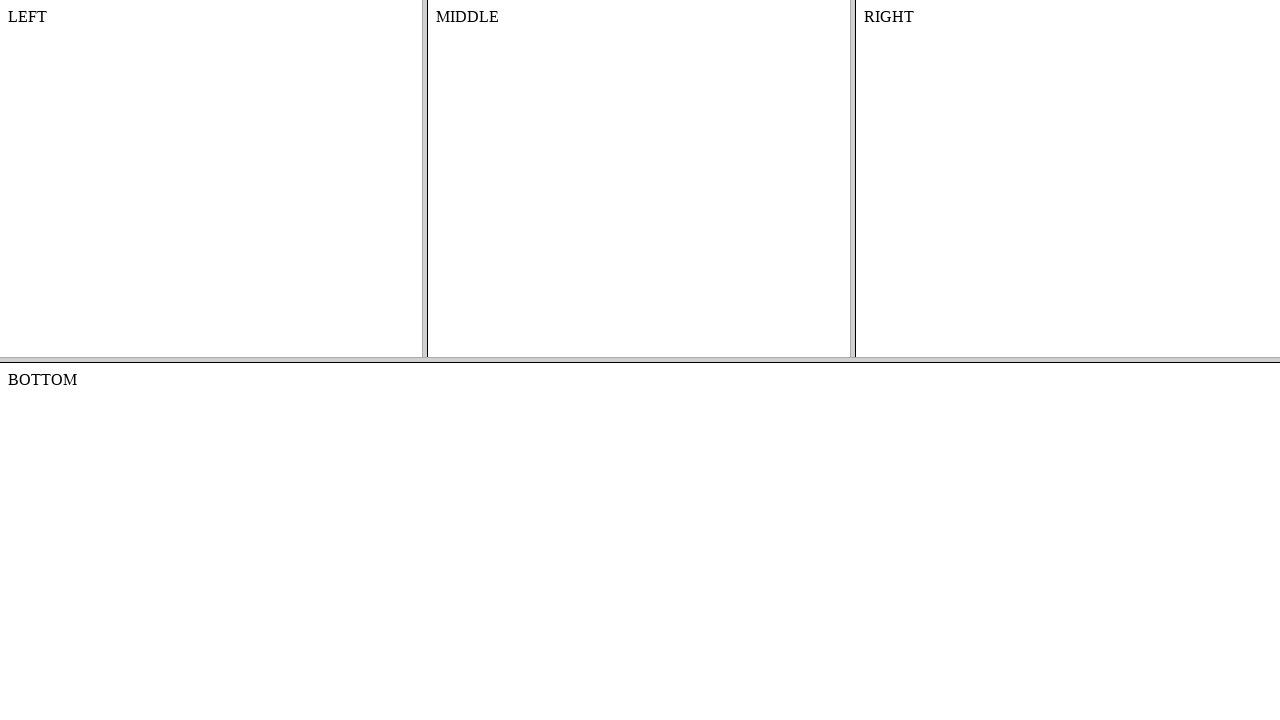

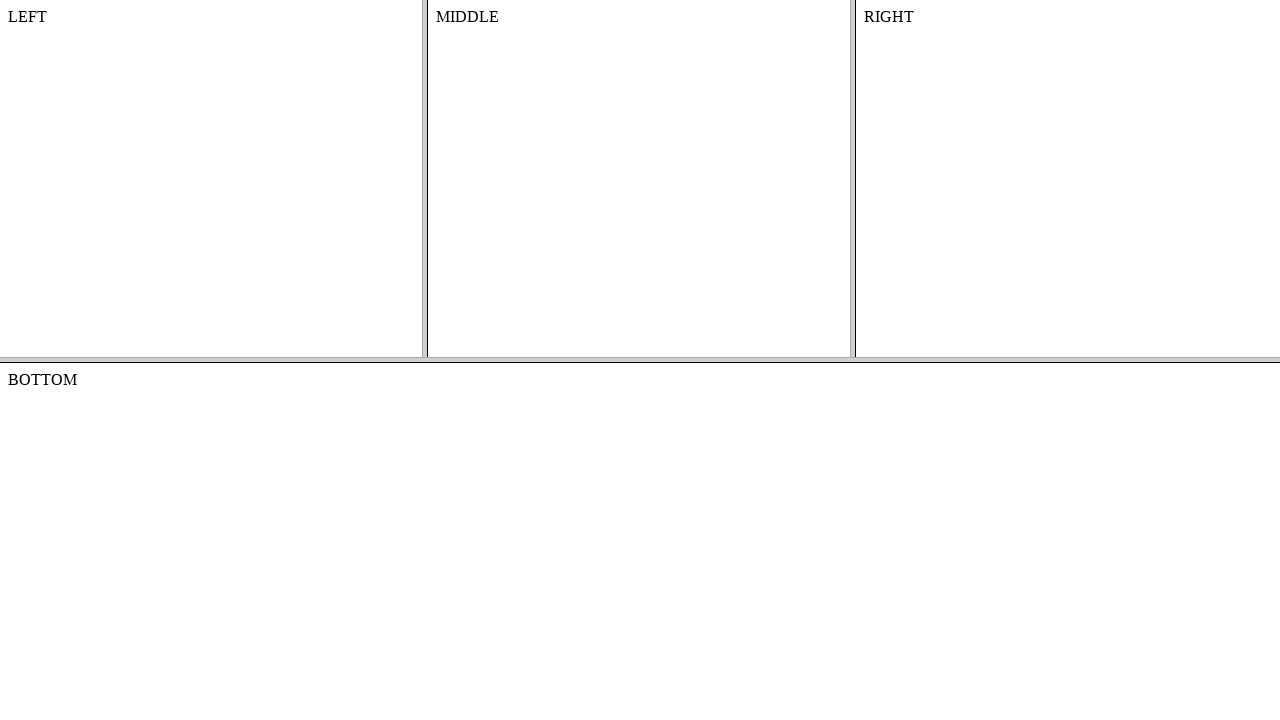